Tests registration form with already registered user details to verify re-registration error message

Starting URL: https://myslt.slt.lk/

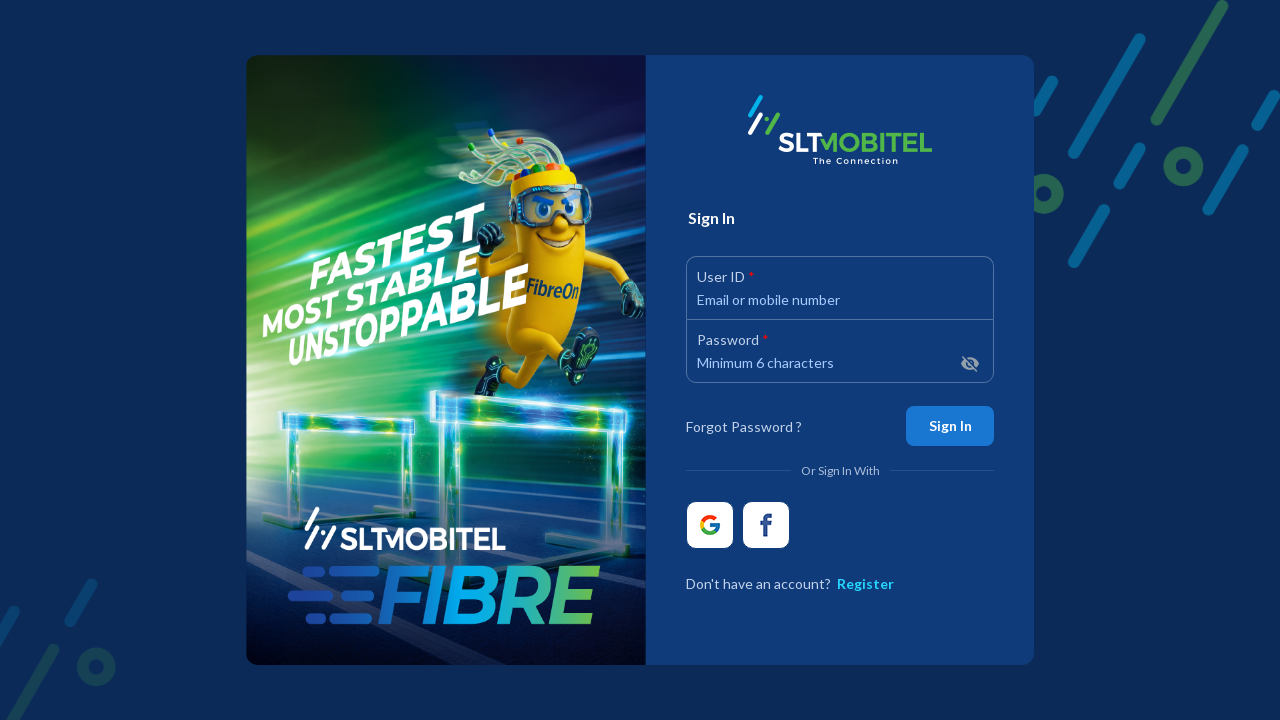

Clicked Register link to navigate to registration form at (866, 592) on #root > div > div.formView > div.form.d-block.m-auto.login-form > div.register-c
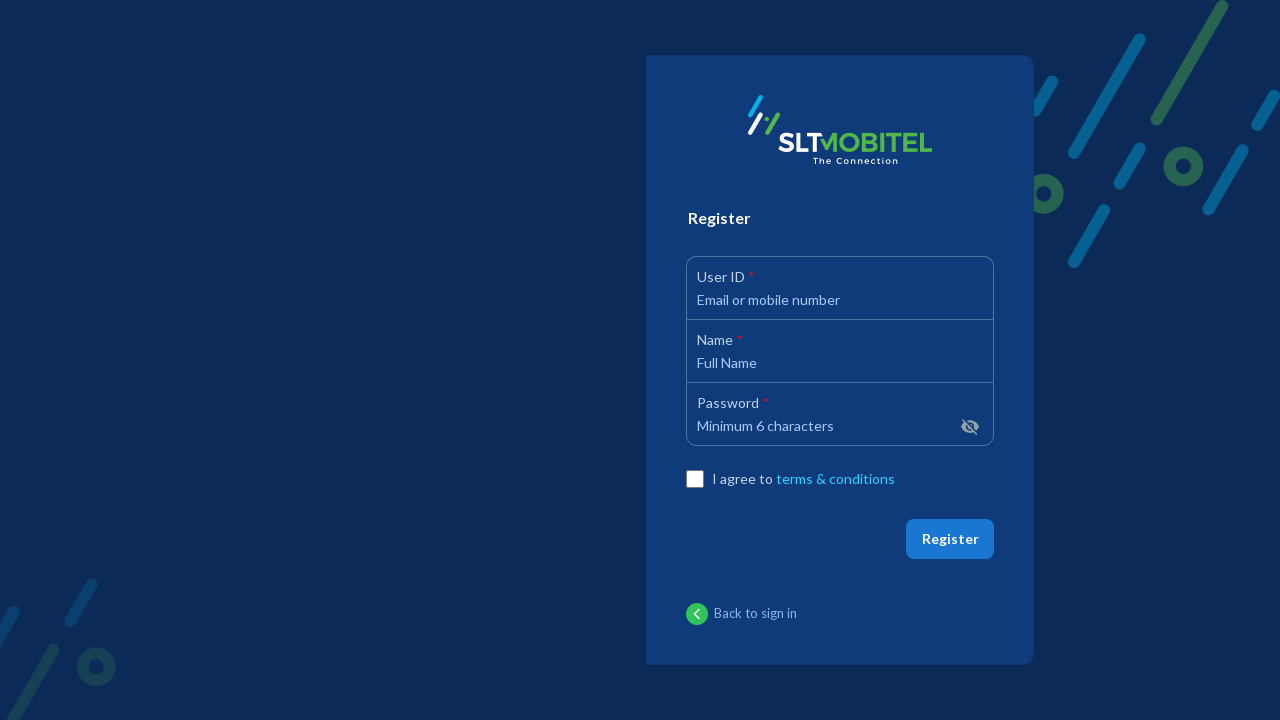

Filled phone number field with 0712345678 on #root > div > div.formView > div:nth-child(2) > div > div.input-group > div:nth-
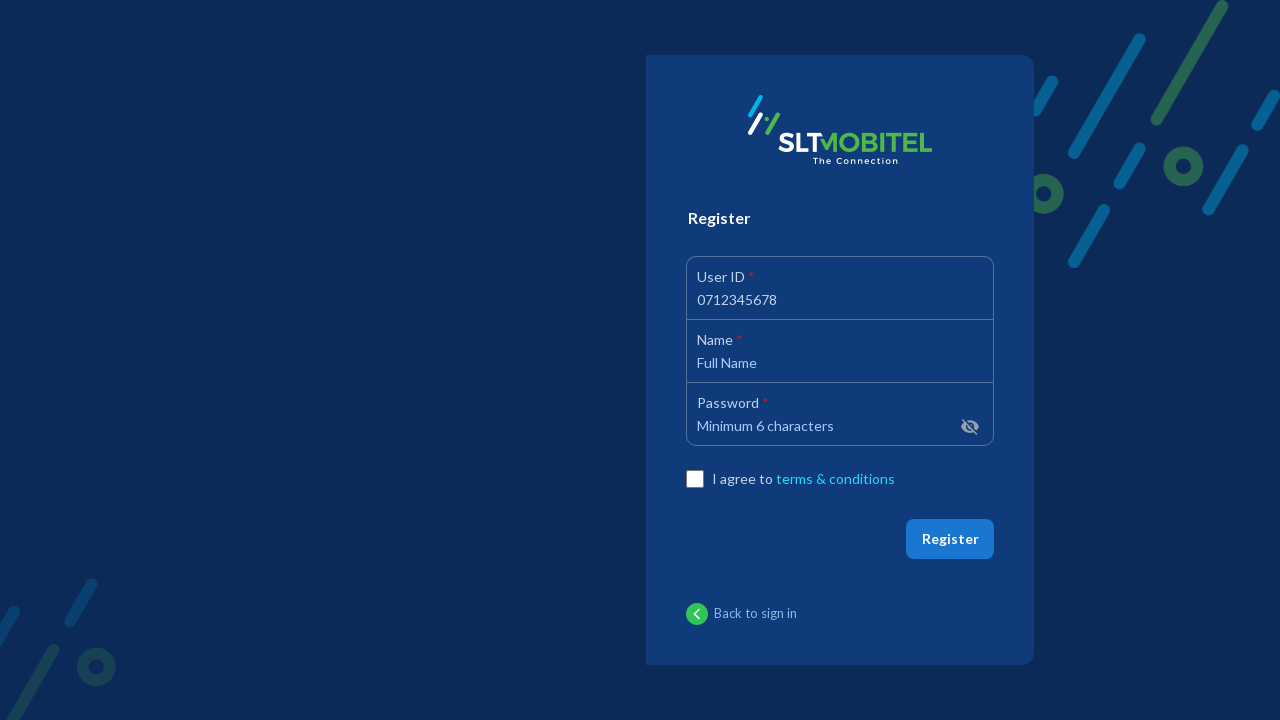

Filled username field with TestUser on #root > div > div.formView > div:nth-child(2) > div > div.input-group > div:nth-
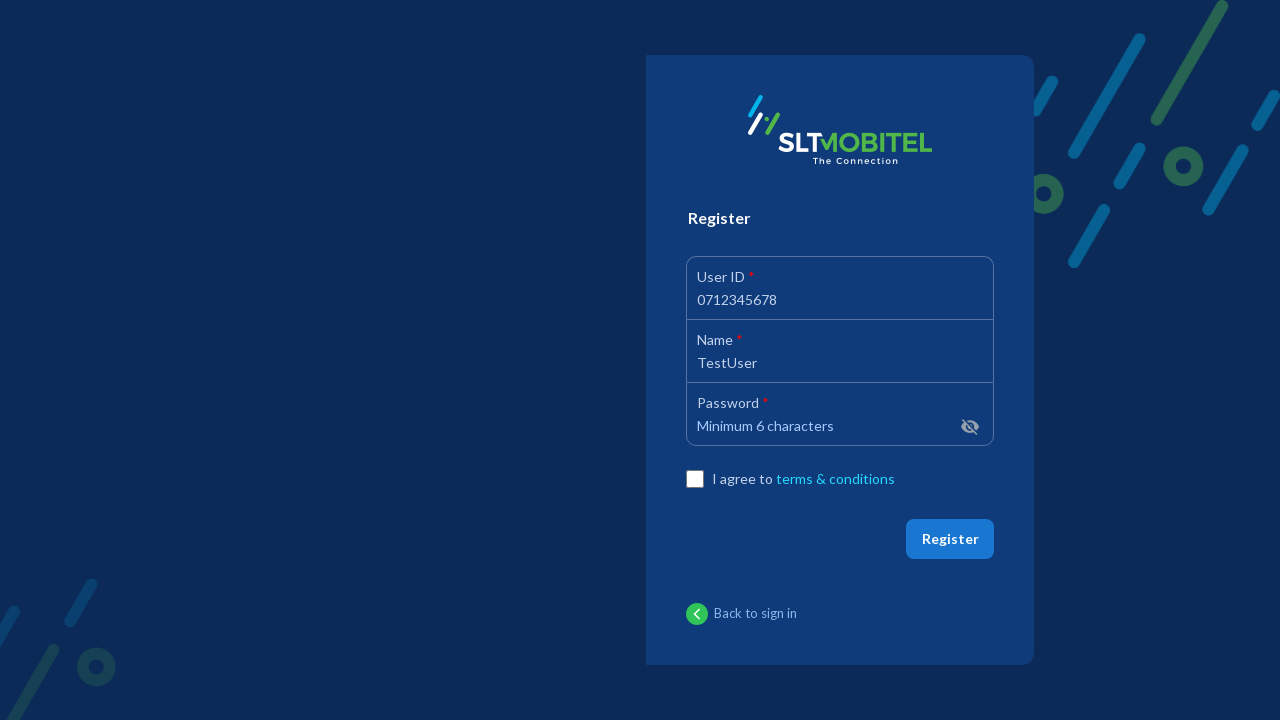

Filled password field with TestPass123 on #root > div > div.formView > div:nth-child(2) > div > div.input-group > div:nth-
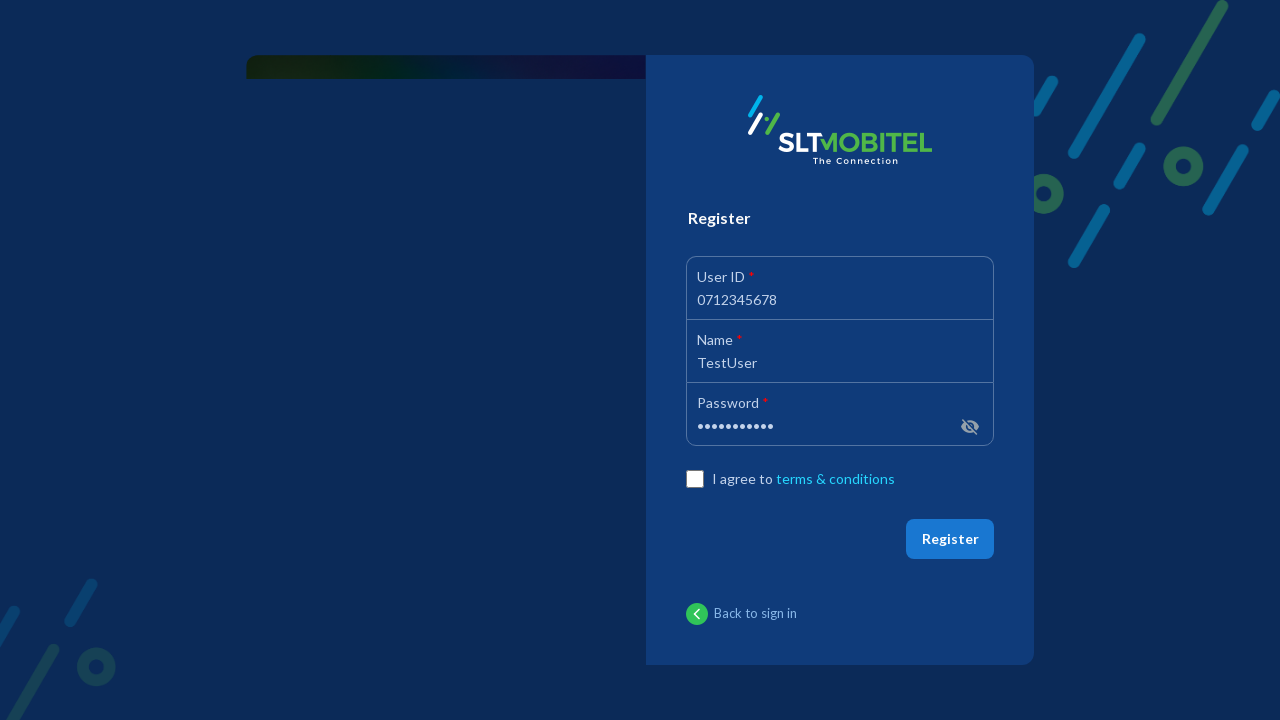

Clicked terms and conditions checkbox at (695, 479) on #sign
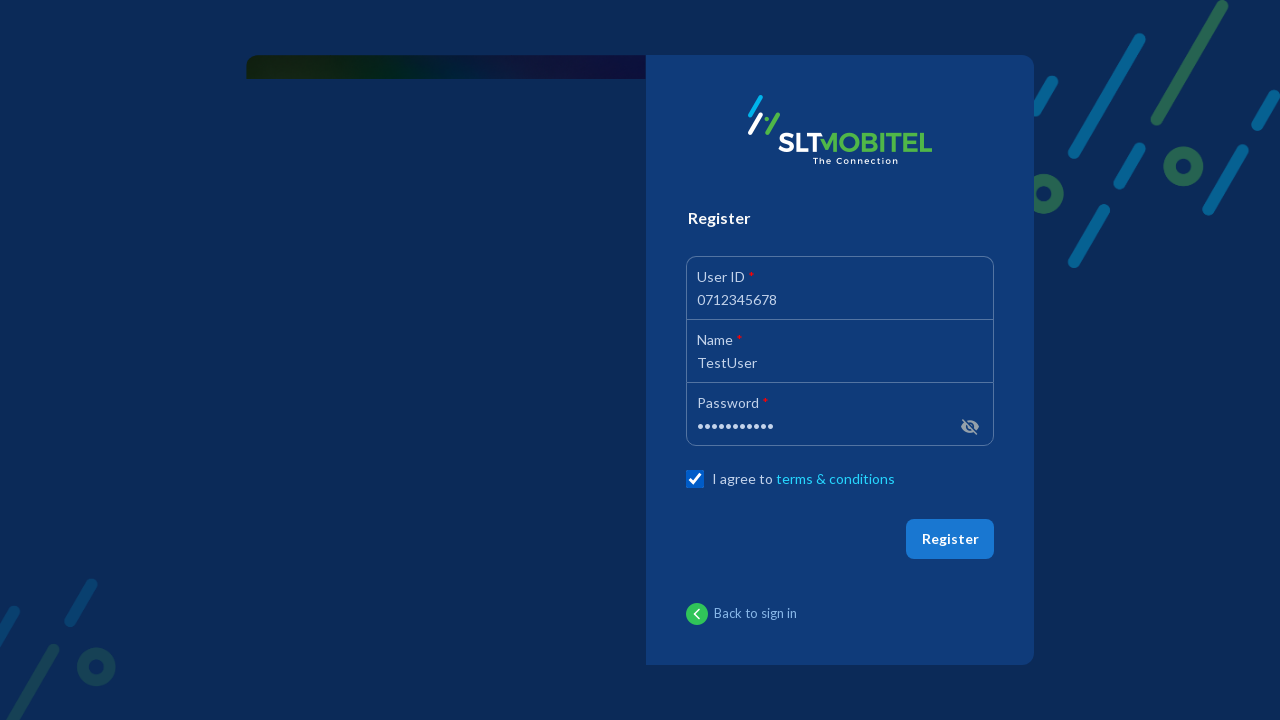

Clicked Register button to submit registration form at (950, 539) on #root > div > div.formView > div:nth-child(2) > div > div.mt-4.clearfix > button
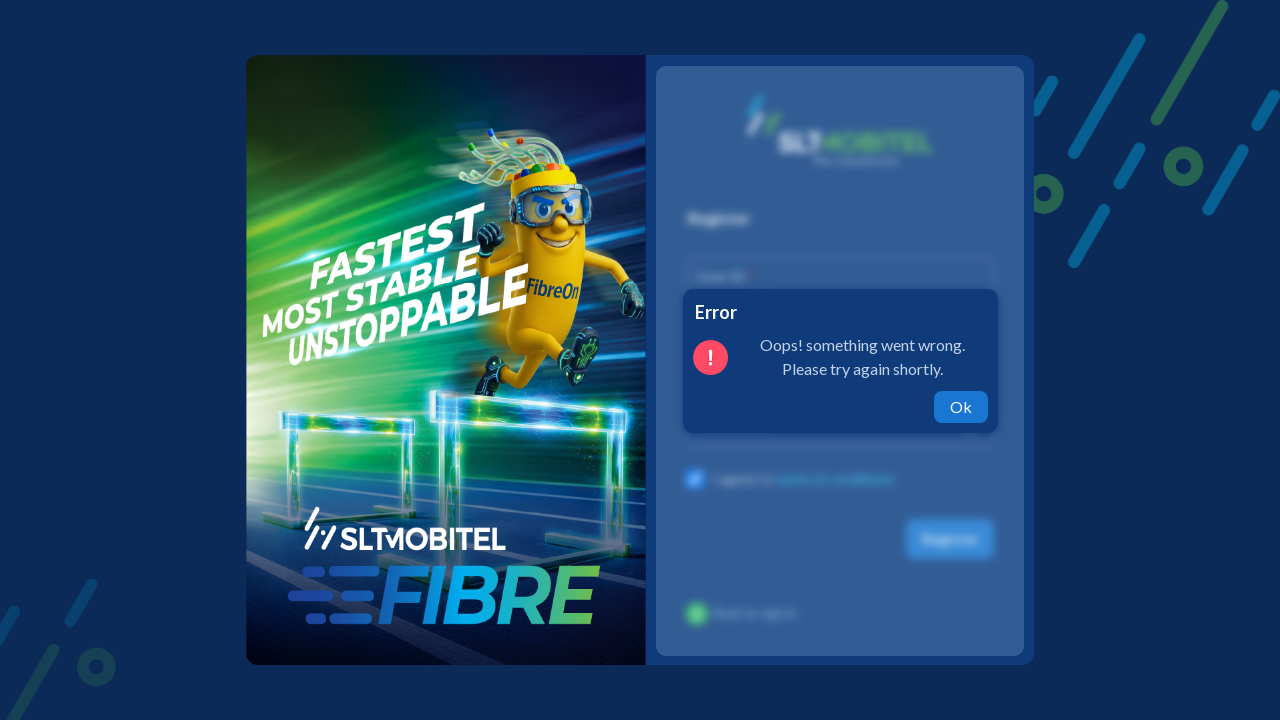

Re-registration error message appeared on screen
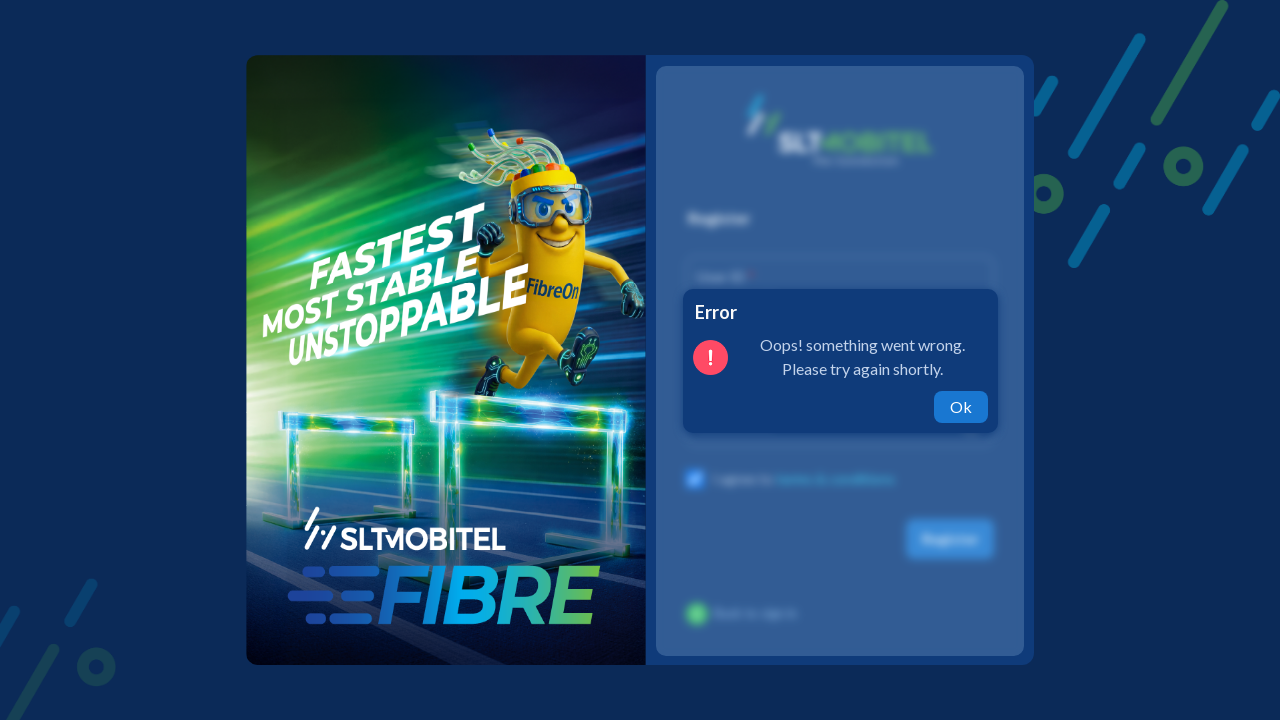

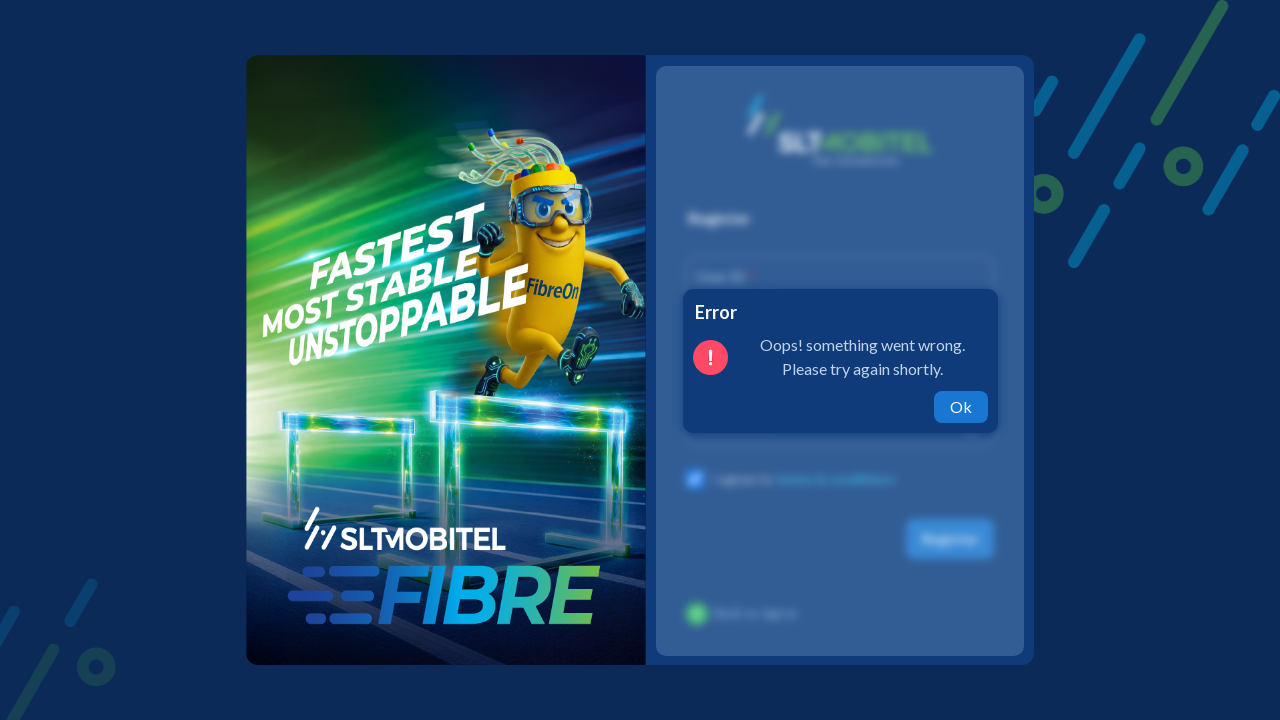